Navigates to GeeksforGeeks homepage and waits for the page to fully load

Starting URL: https://www.geeksforgeeks.org/

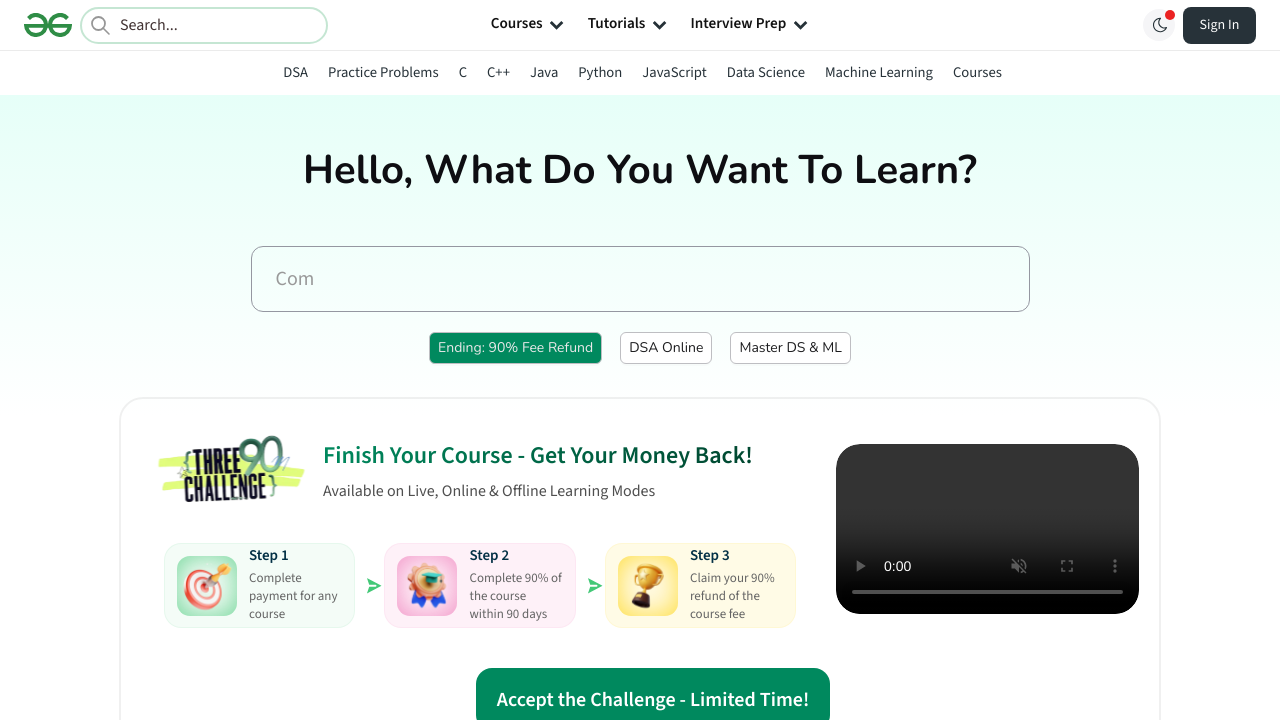

Waited for page to reach networkidle load state
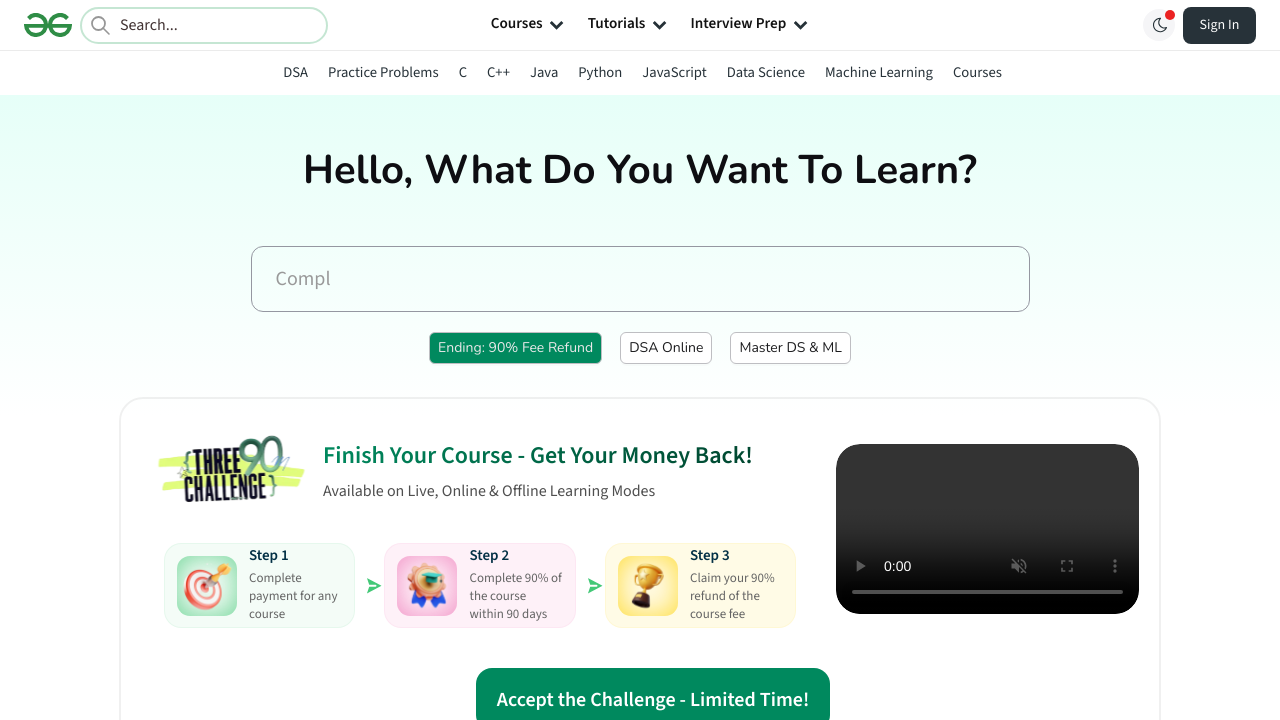

Verified body element is visible on GeeksforGeeks homepage
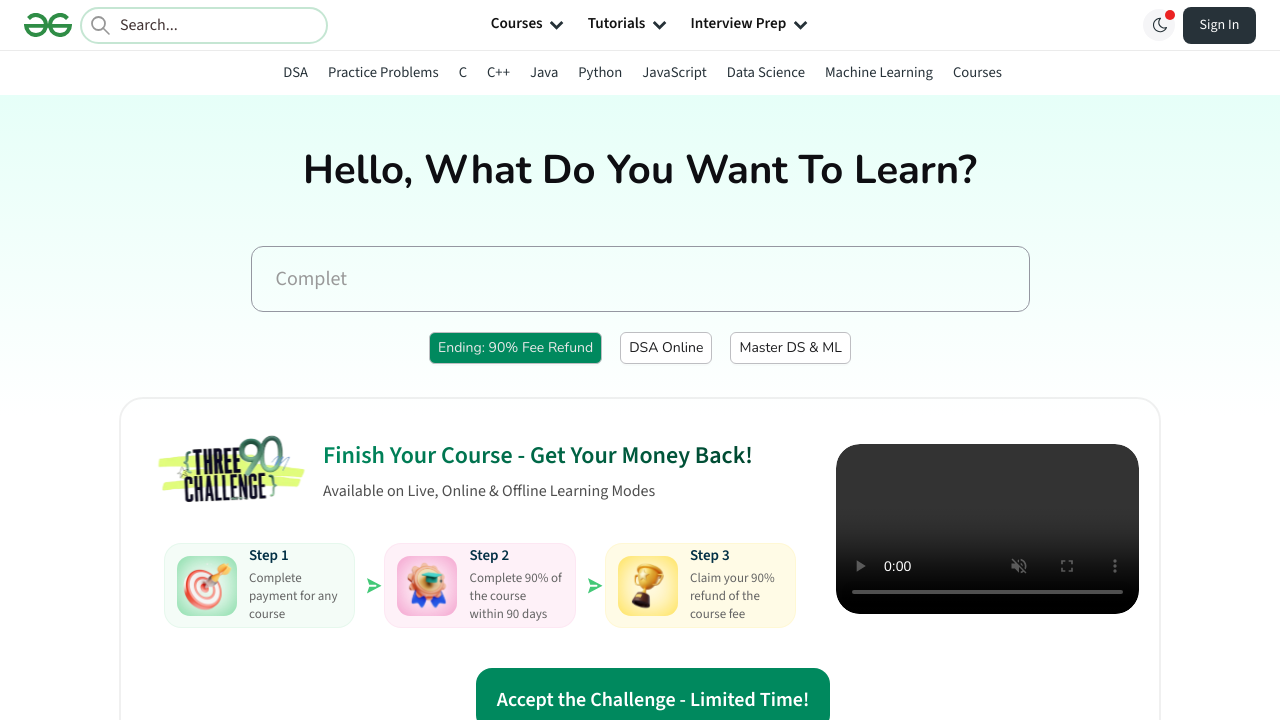

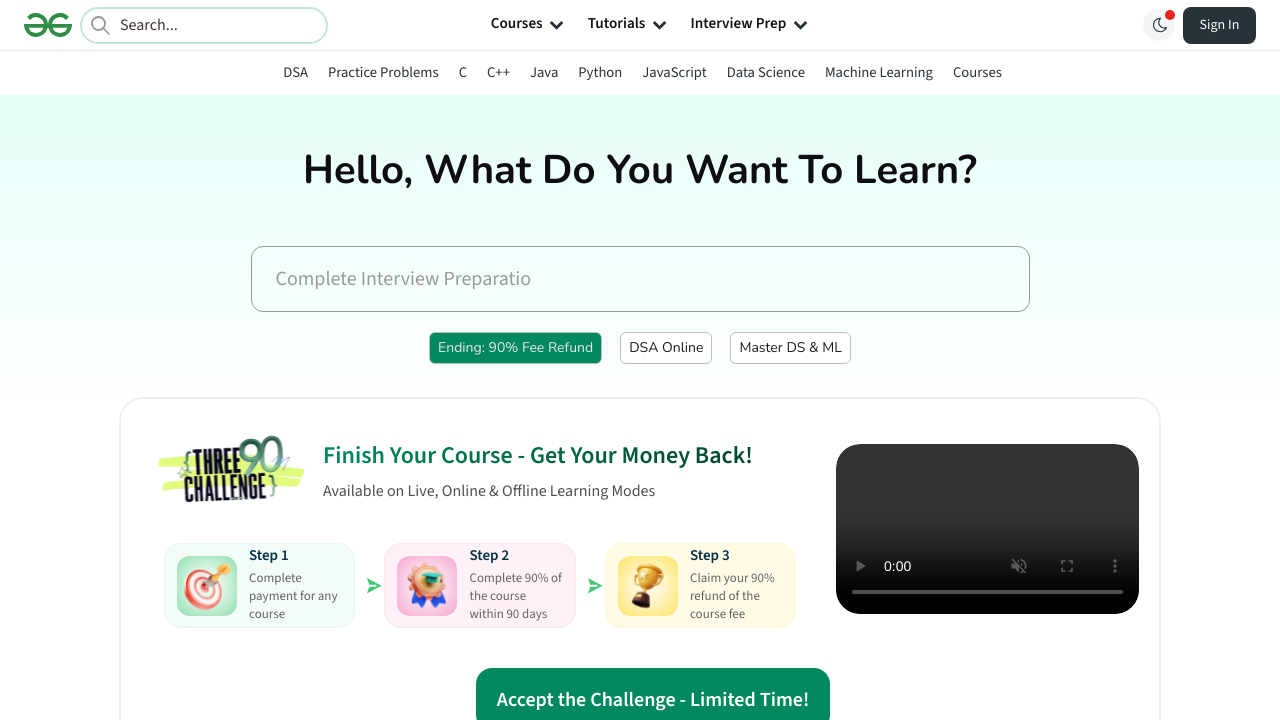